Tests scrolling functionality by scrolling down 300 pixels from a specific element on the page

Starting URL: https://crossbrowsertesting.github.io/selenium_example_page.html

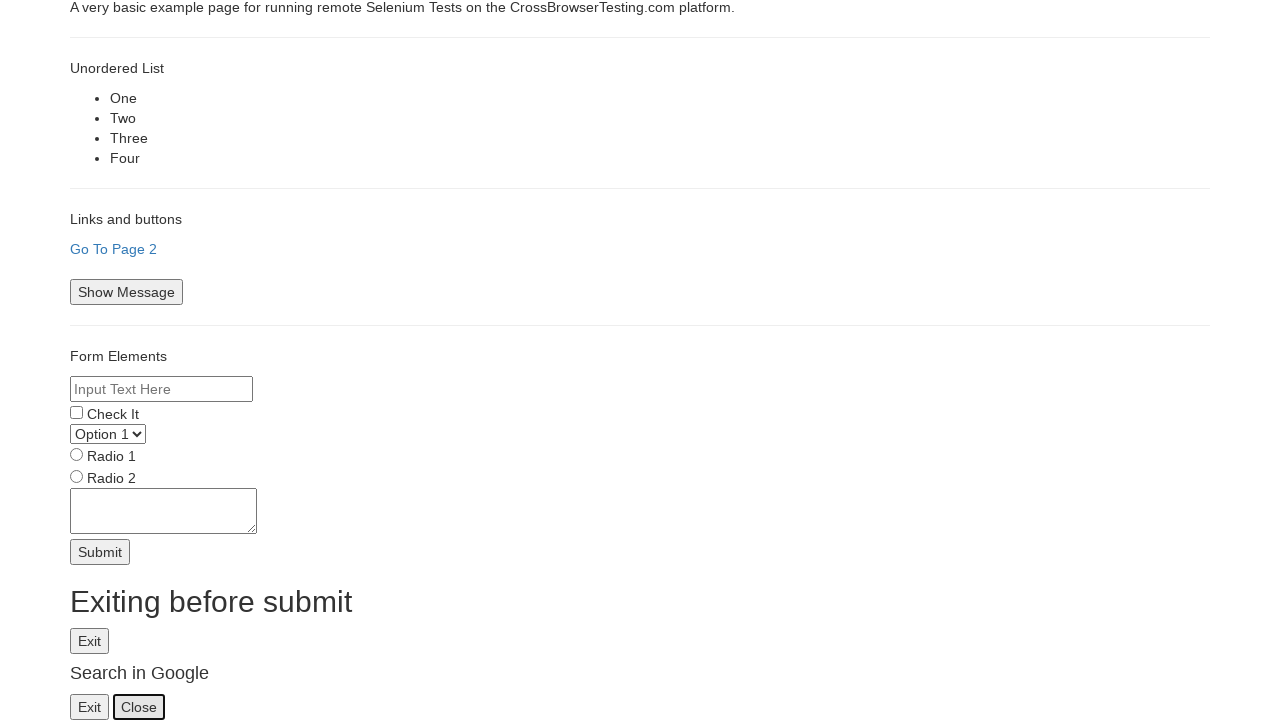

Set viewport size to 500x400
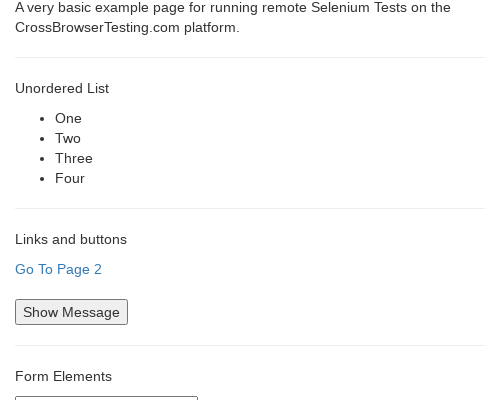

Located 'Go To Page 2' element
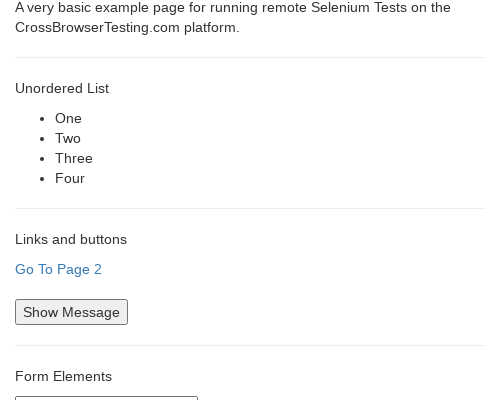

Scrolled down 300 pixels from the element
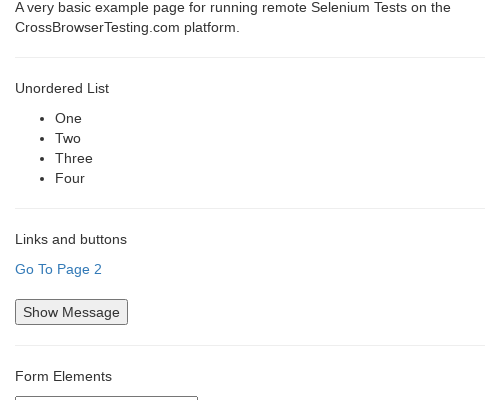

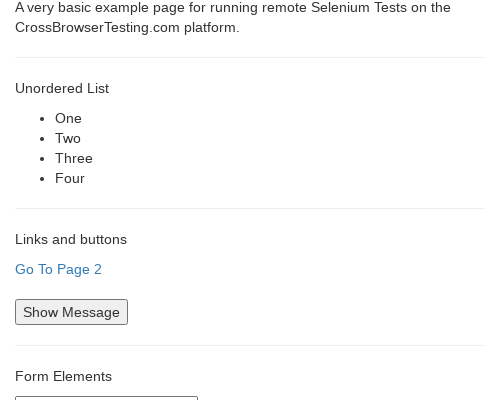